Tests drag and drop functionality by dragging column A to column B position and verifying the swap

Starting URL: https://the-internet.herokuapp.com/drag_and_drop

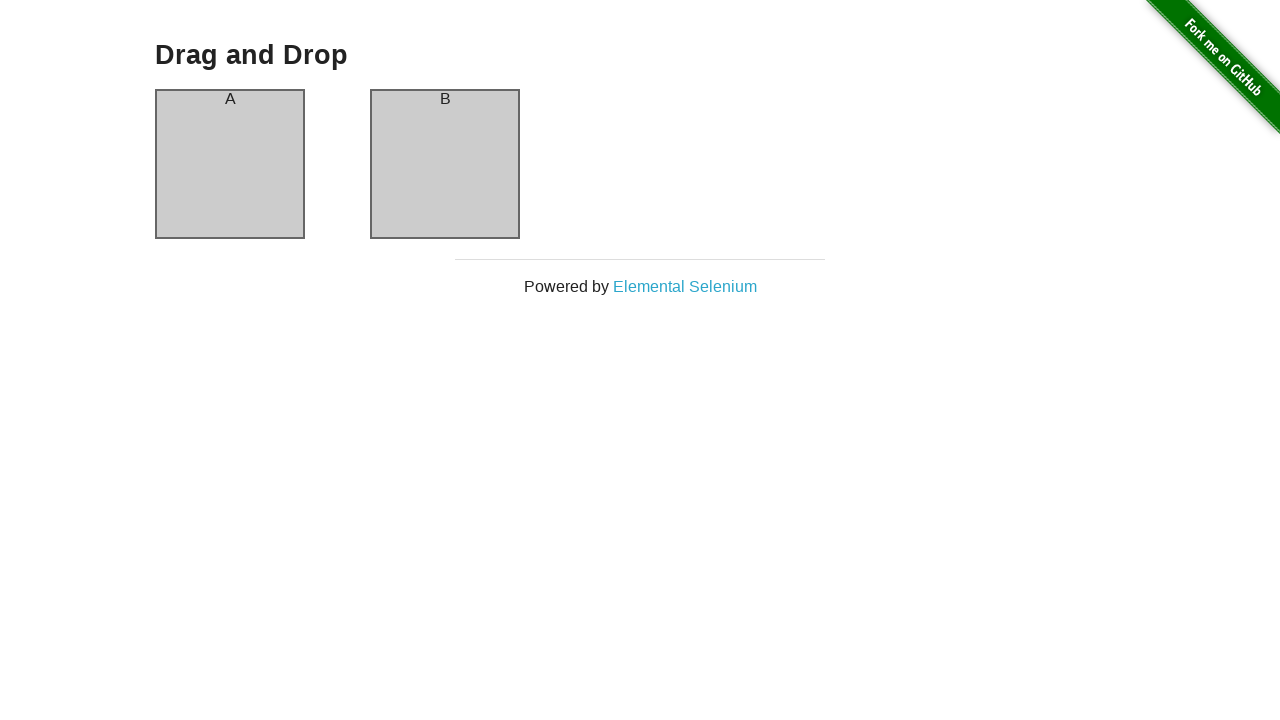

Waited for page to load with networkidle state
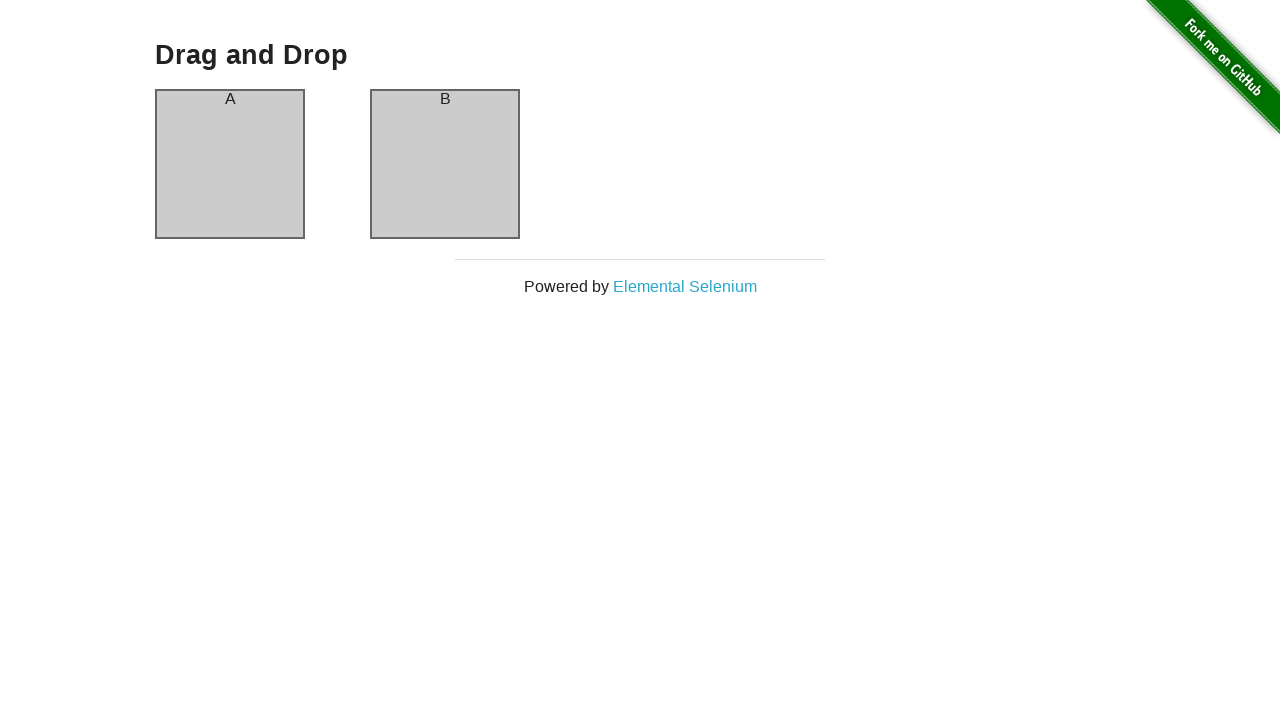

Dragged column A to column B position at (445, 164)
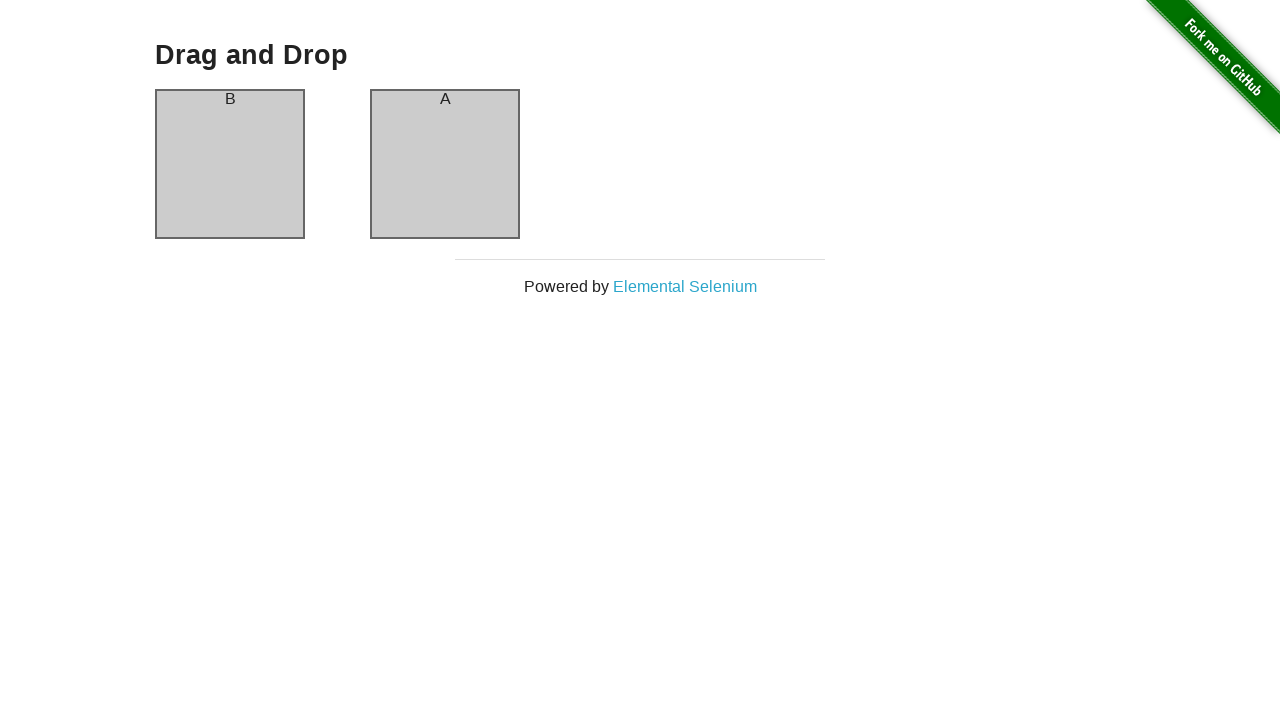

Verified columns have swapped - column A header now shows 'B'
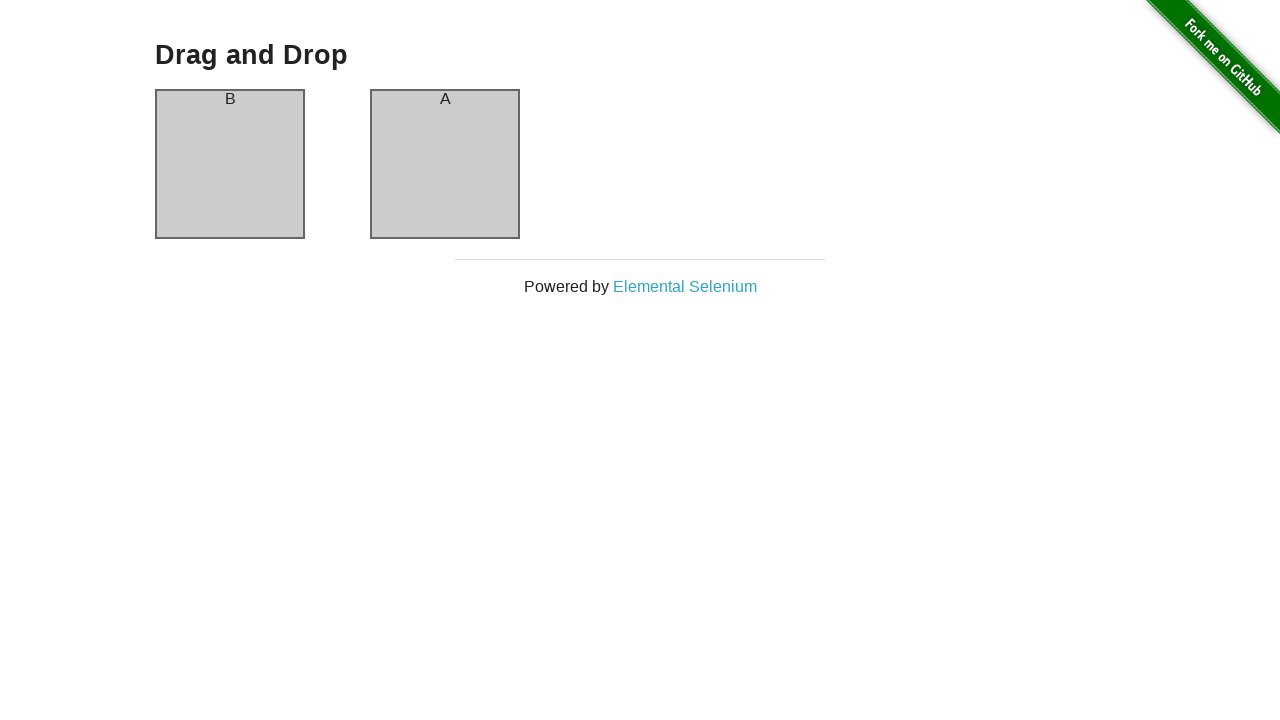

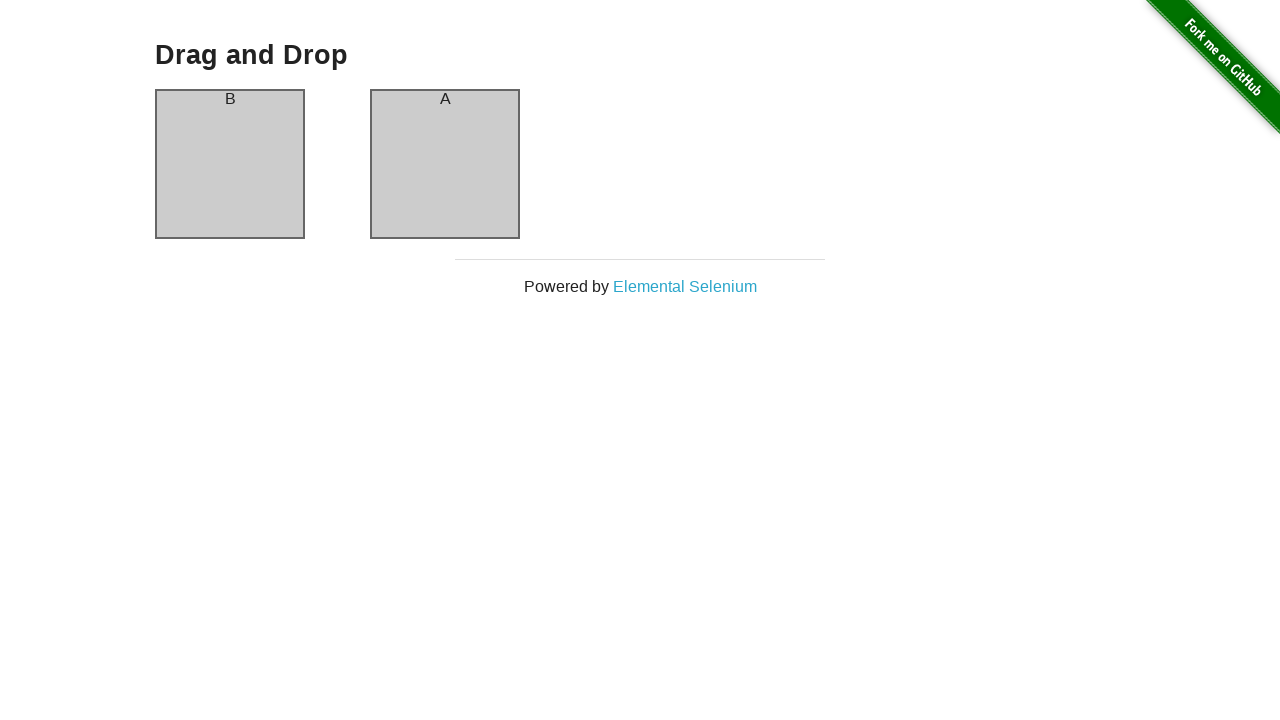